Navigates to Fast.com internet speed test page, verifies the page title, and waits for the speed test to complete by checking that the speed value element is present and has content.

Starting URL: https://fast.com/

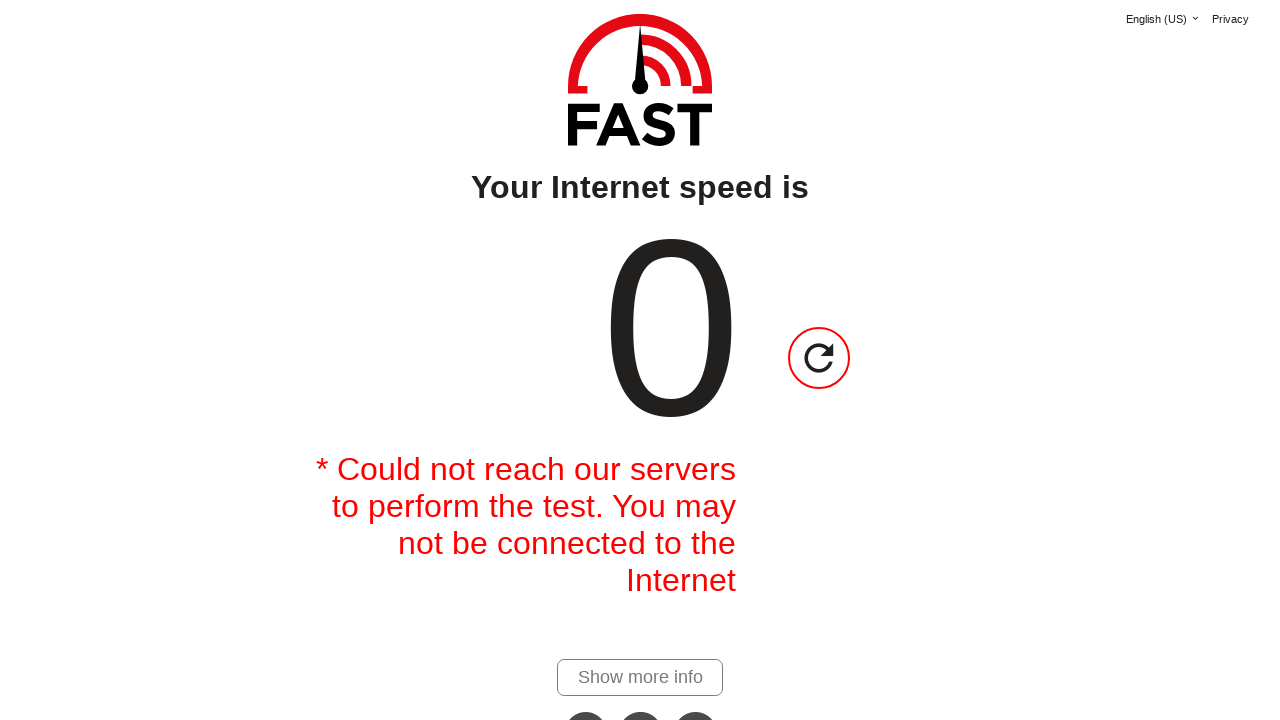

Navigated to https://fast.com/
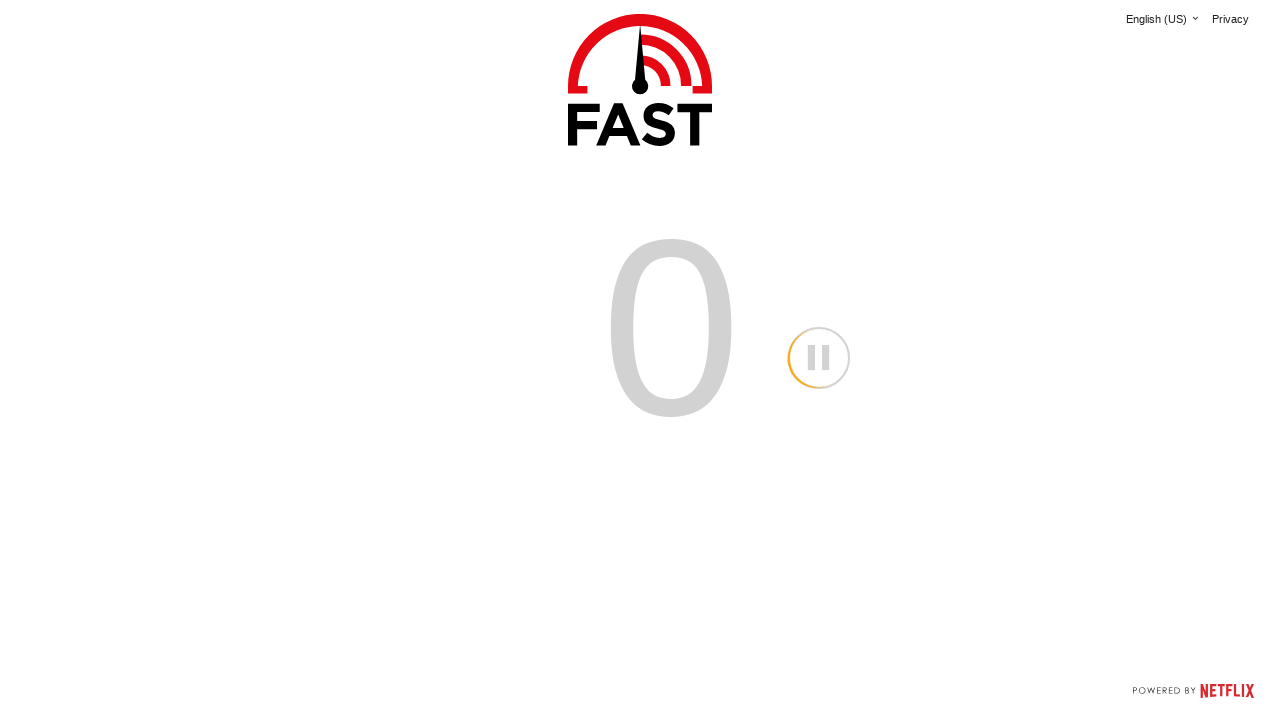

Verified page title contains 'Internet Speed Test' or 'Fast.com'
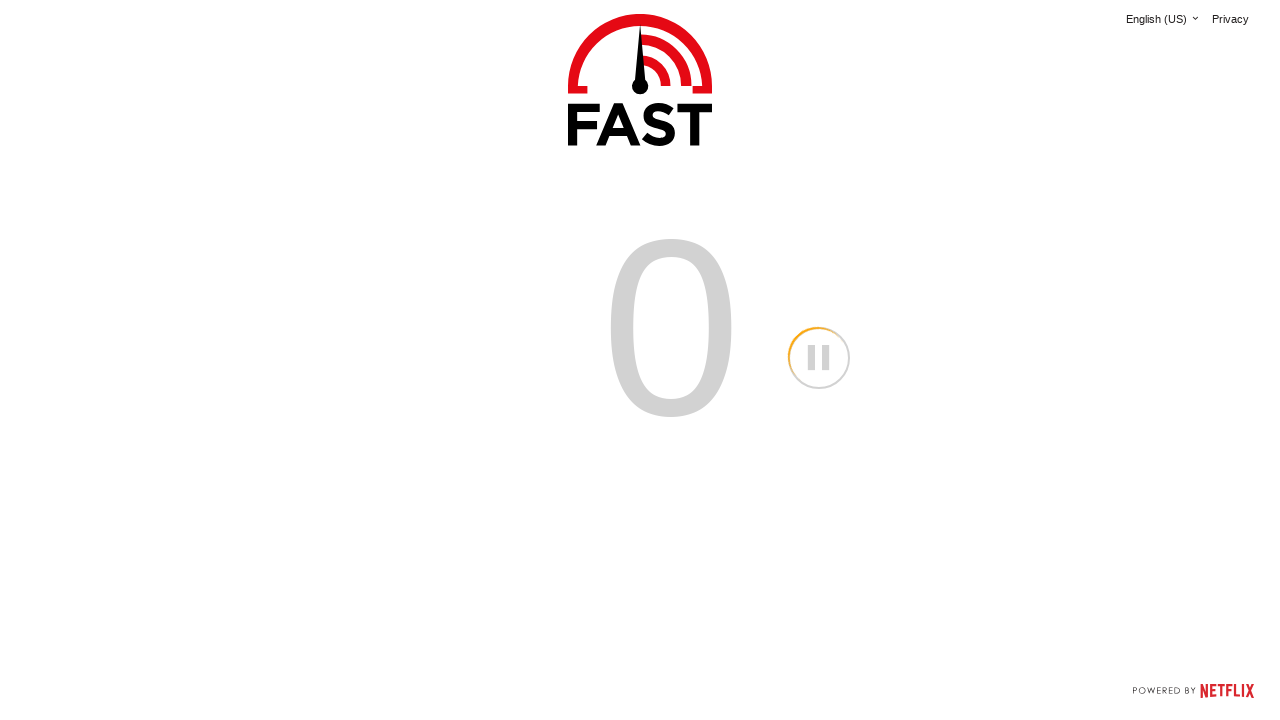

Speed value element appeared on the page
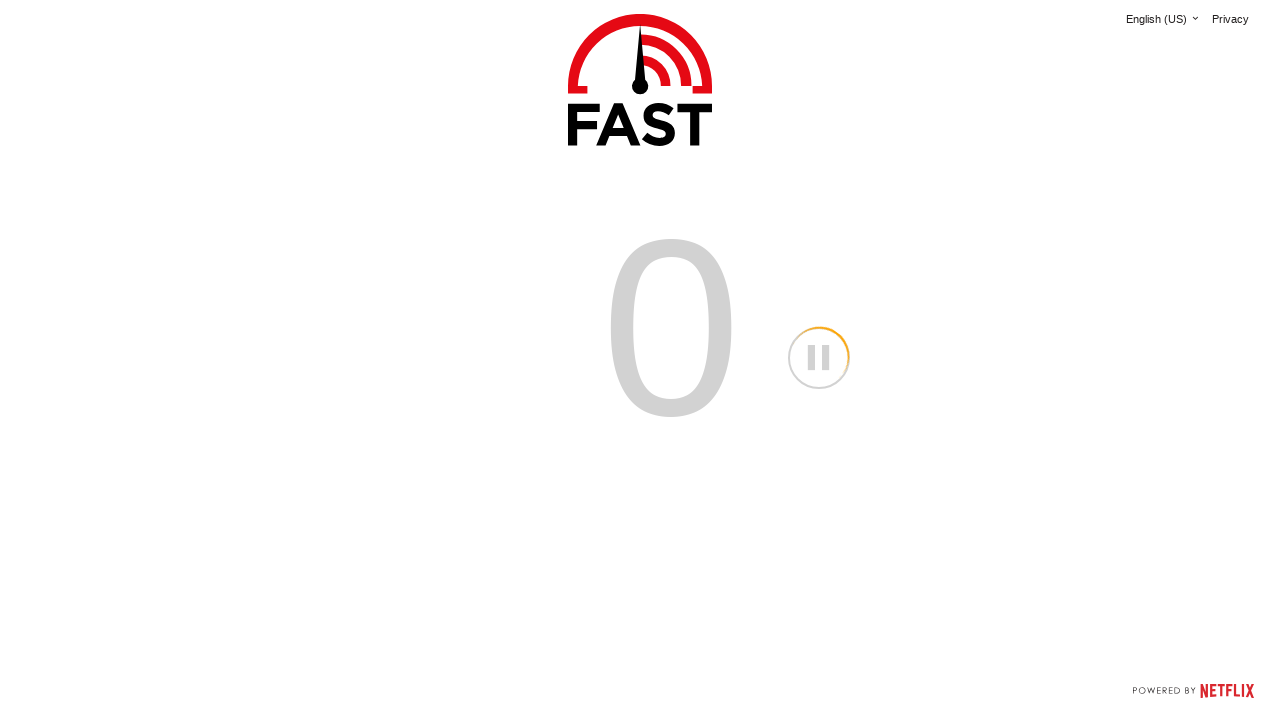

Speed test completed with numeric value displayed
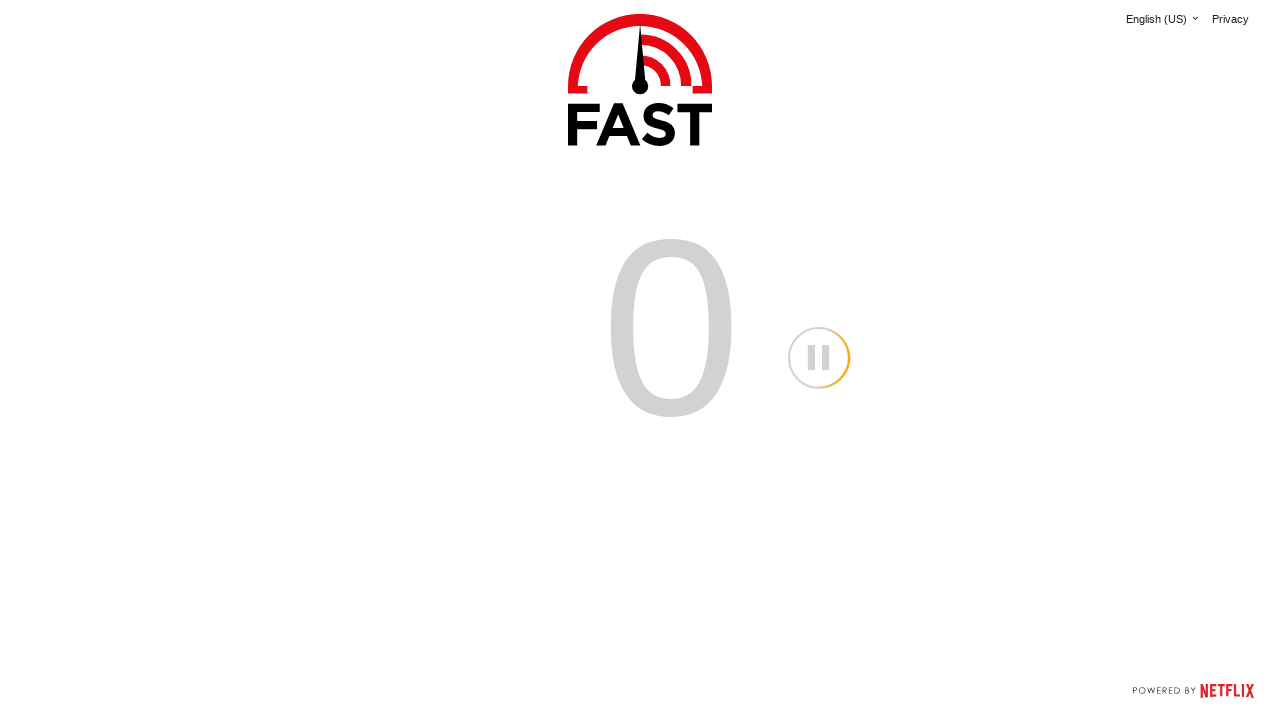

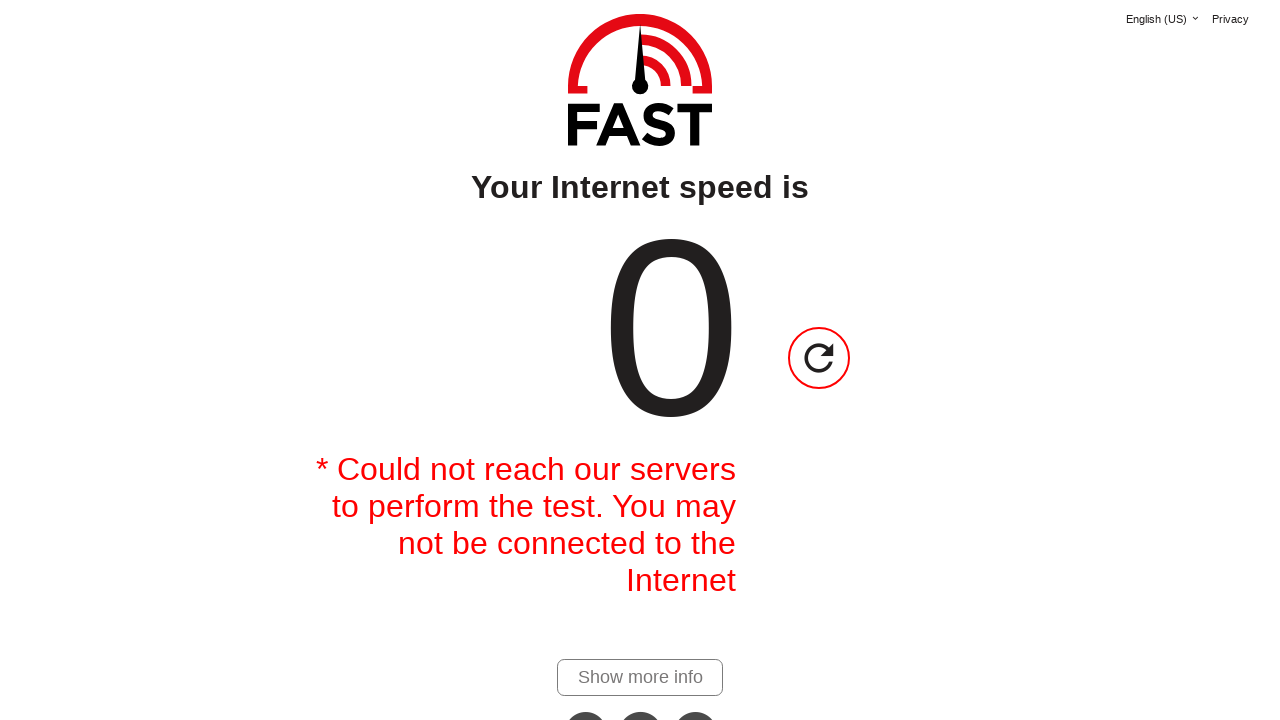